Tests e-commerce functionality by searching for specific vegetables (Cucumber, Broccoli, Beetroot) from a product list and adding them to the cart

Starting URL: https://rahulshettyacademy.com/seleniumPractise/

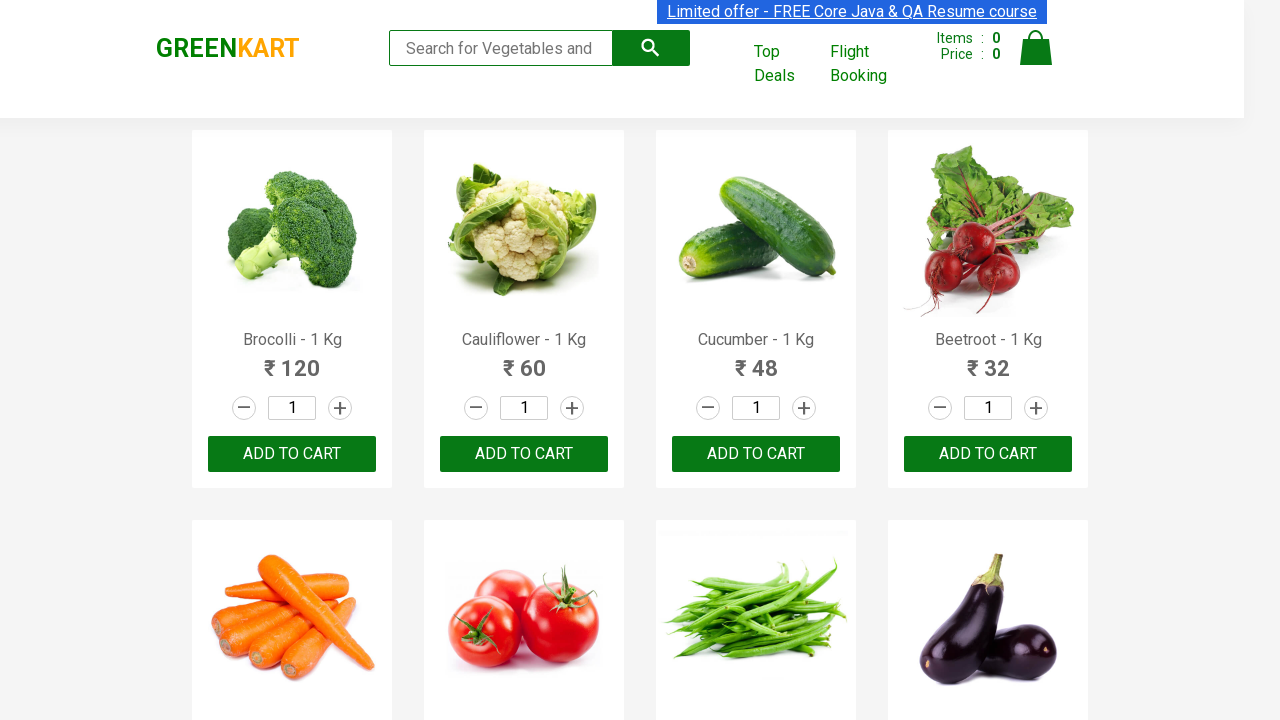

Waited for product list to load
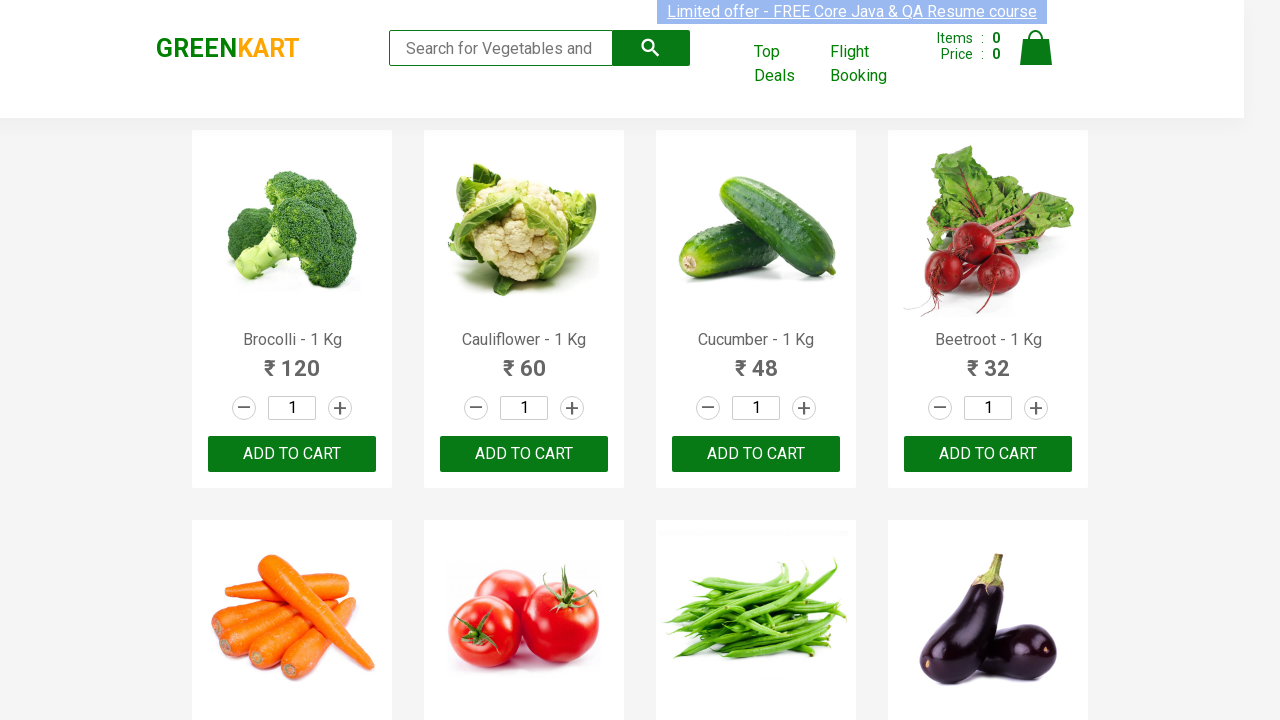

Retrieved all product elements from page
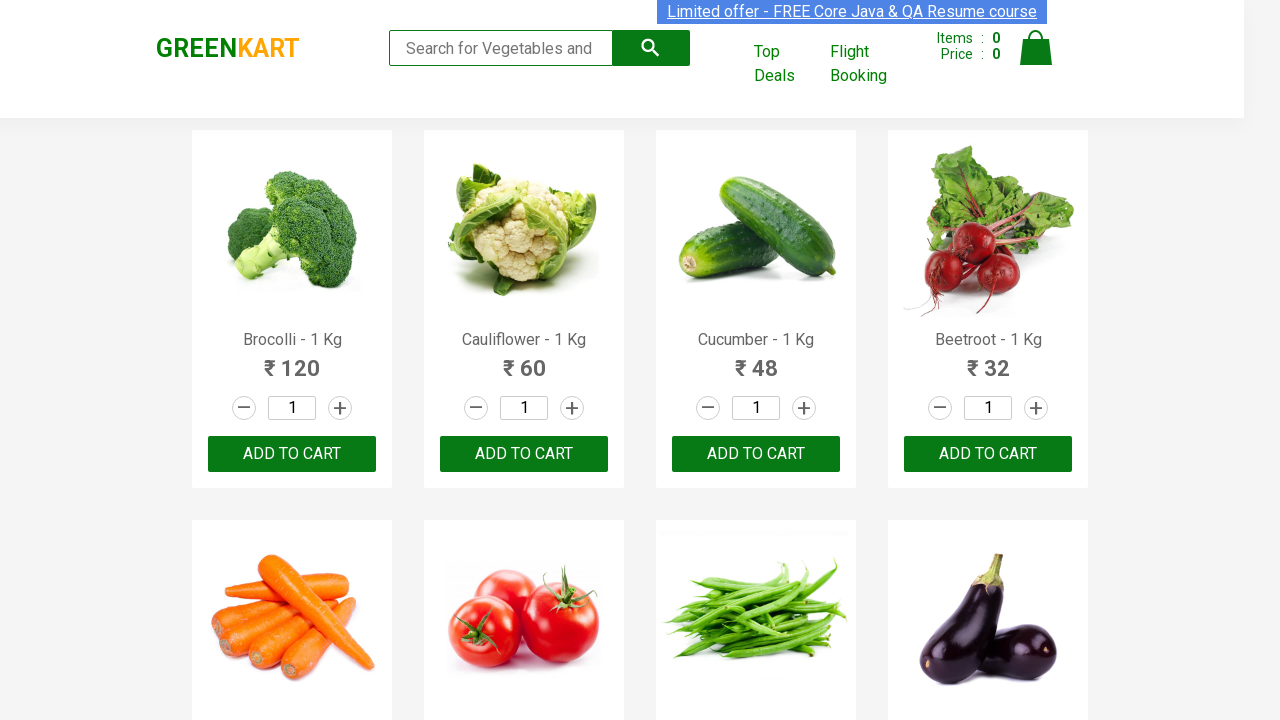

Found product 'Brocolli' in needed items list
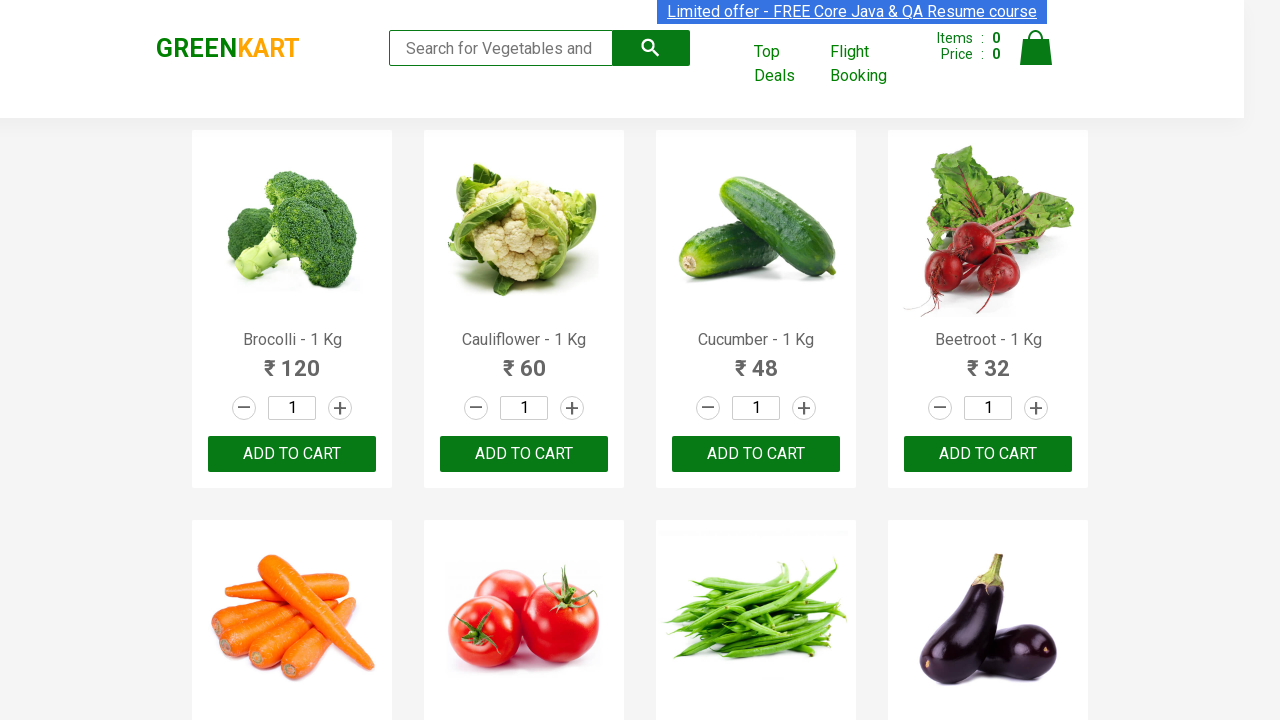

Clicked 'Add to Cart' button for Brocolli at (292, 454) on xpath=//div[@class='product-action']/button >> nth=0
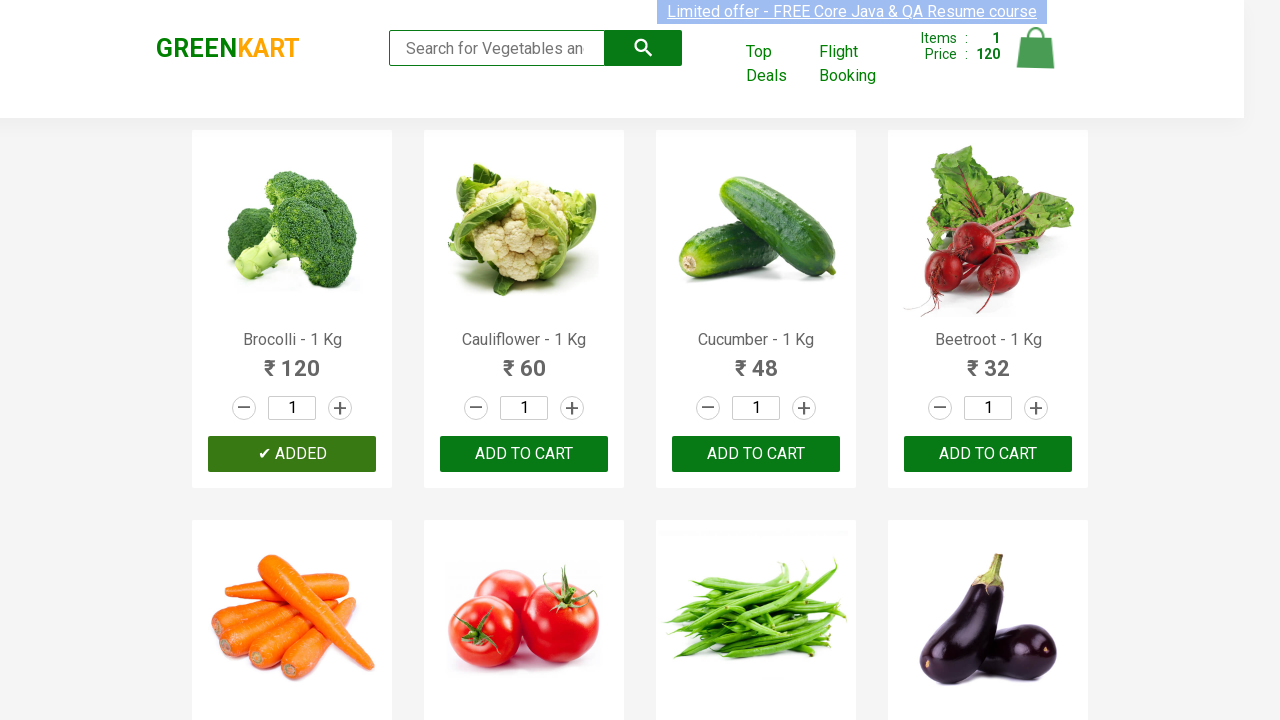

Found product 'Cucumber' in needed items list
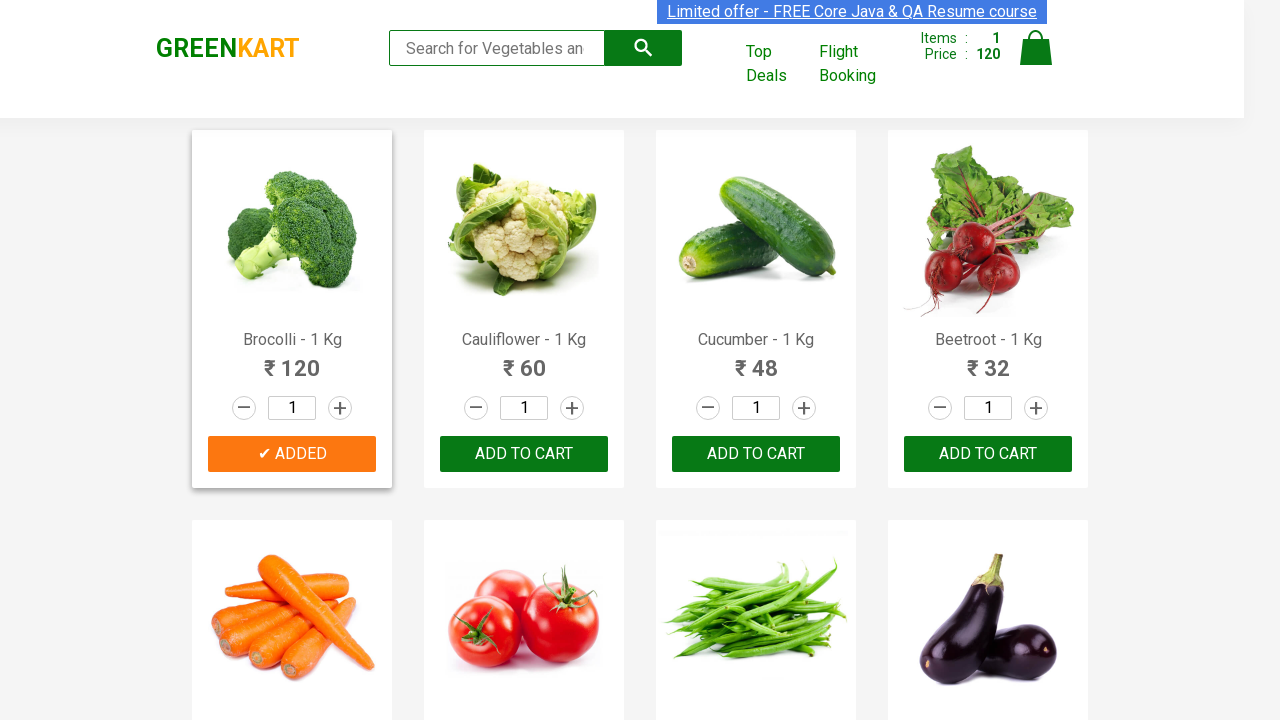

Clicked 'Add to Cart' button for Cucumber at (756, 454) on xpath=//div[@class='product-action']/button >> nth=2
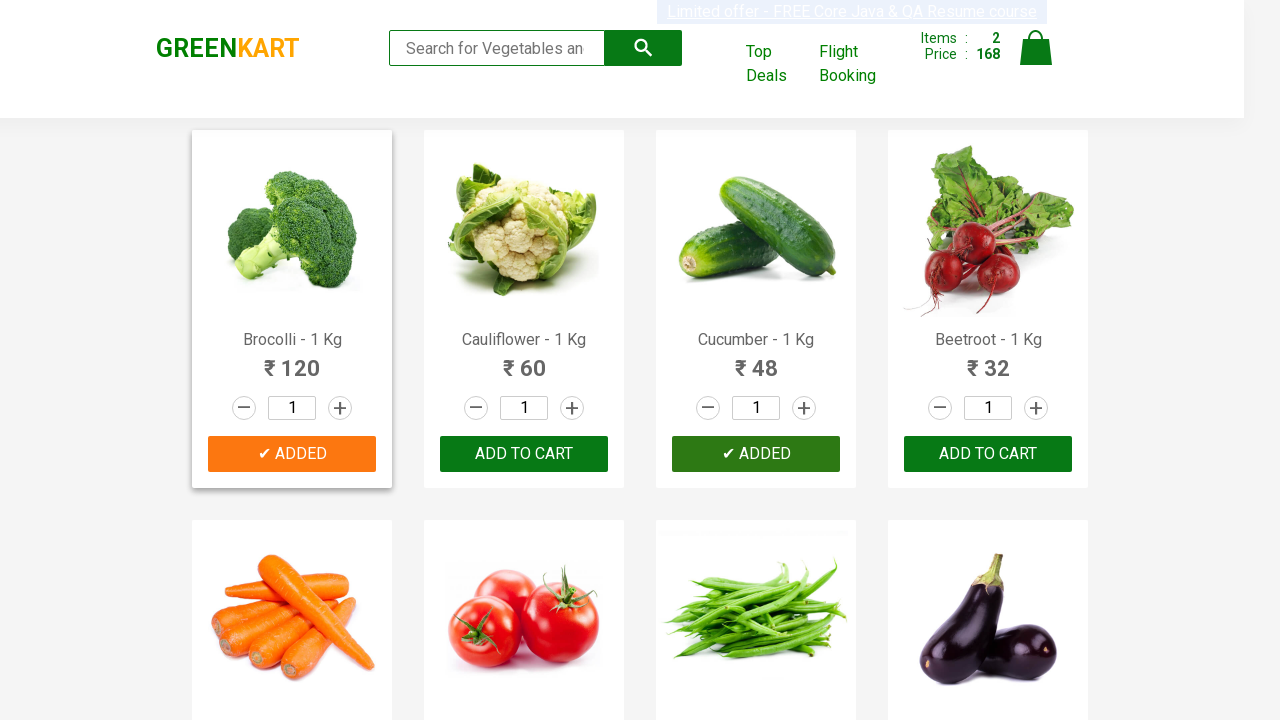

Found product 'Beetroot' in needed items list
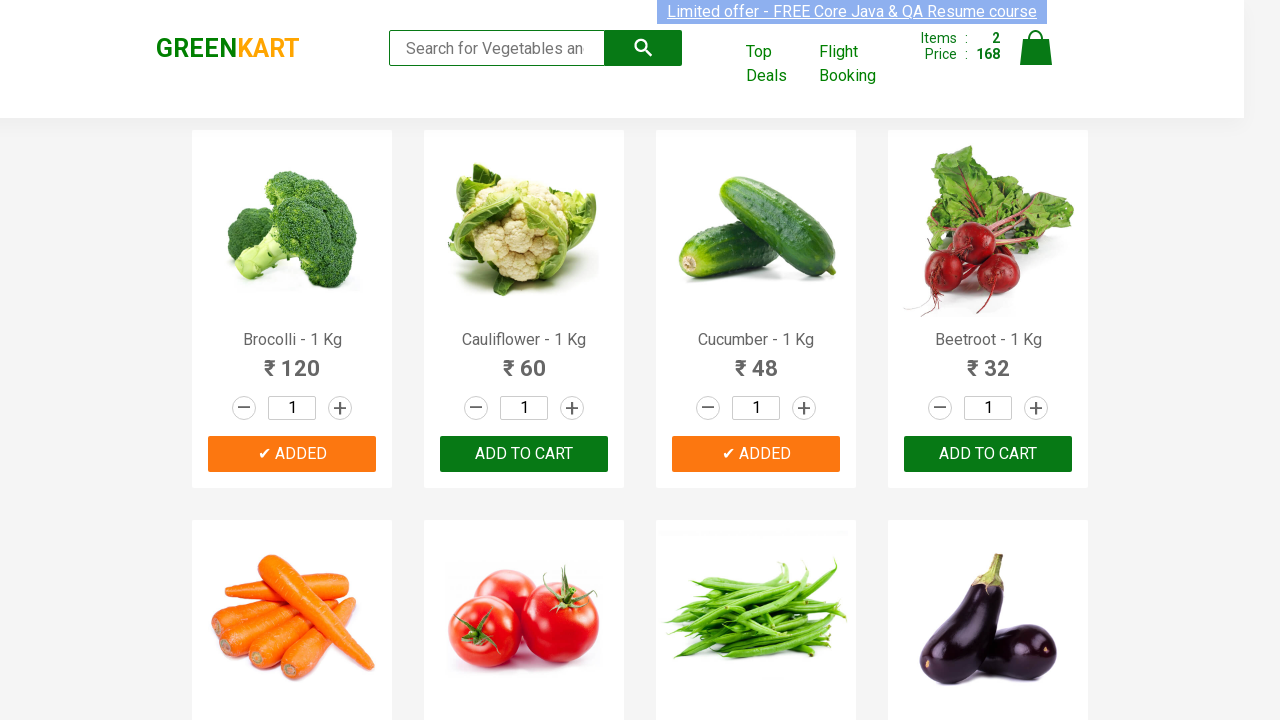

Clicked 'Add to Cart' button for Beetroot at (988, 454) on xpath=//div[@class='product-action']/button >> nth=3
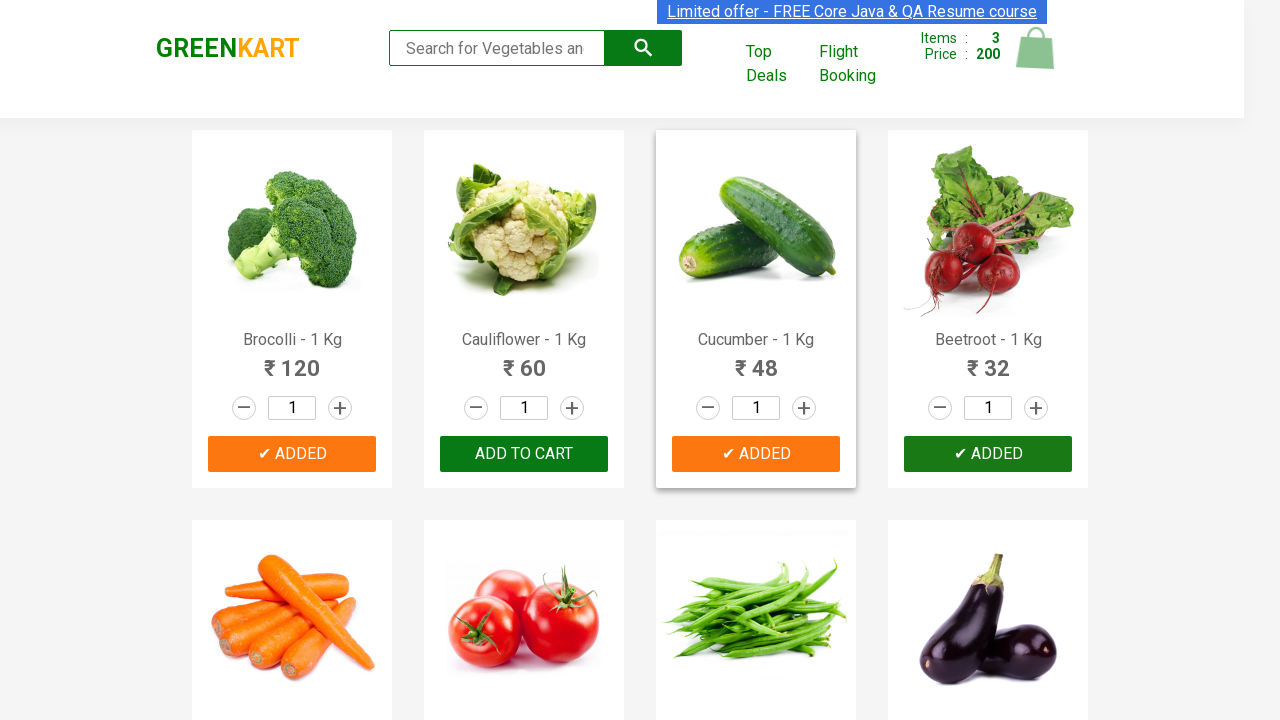

All 3 items successfully added to cart
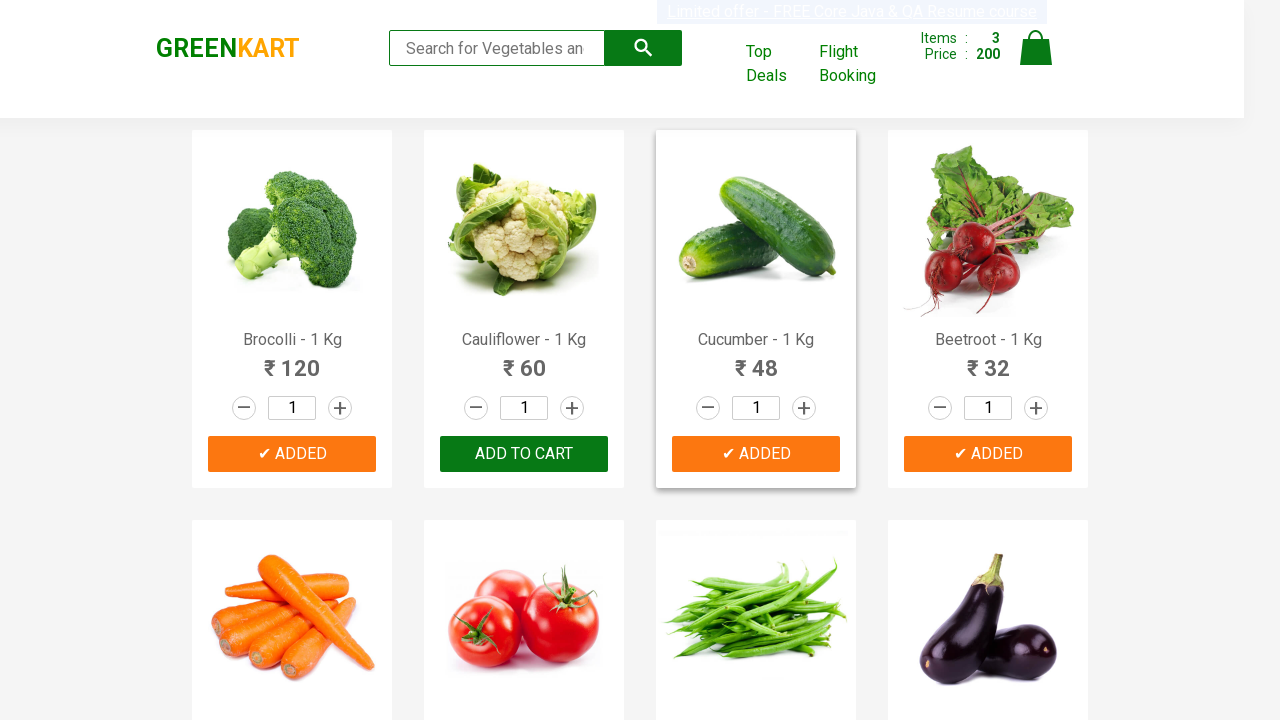

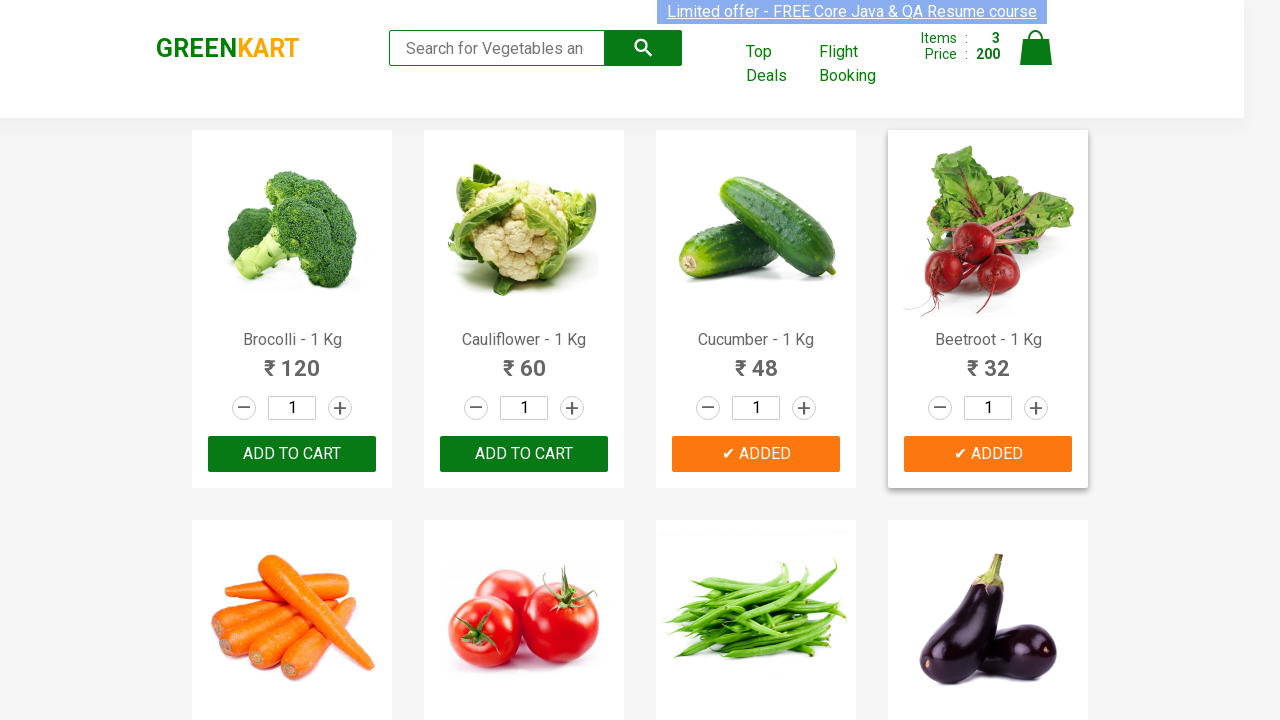